Tests various types of alerts and dialogs on the Leafground website, including simple alerts, confirm dialogs, sweet alerts, prompt alerts, and minimize/maximize functionality

Starting URL: https://www.leafground.com/alert.xhtml

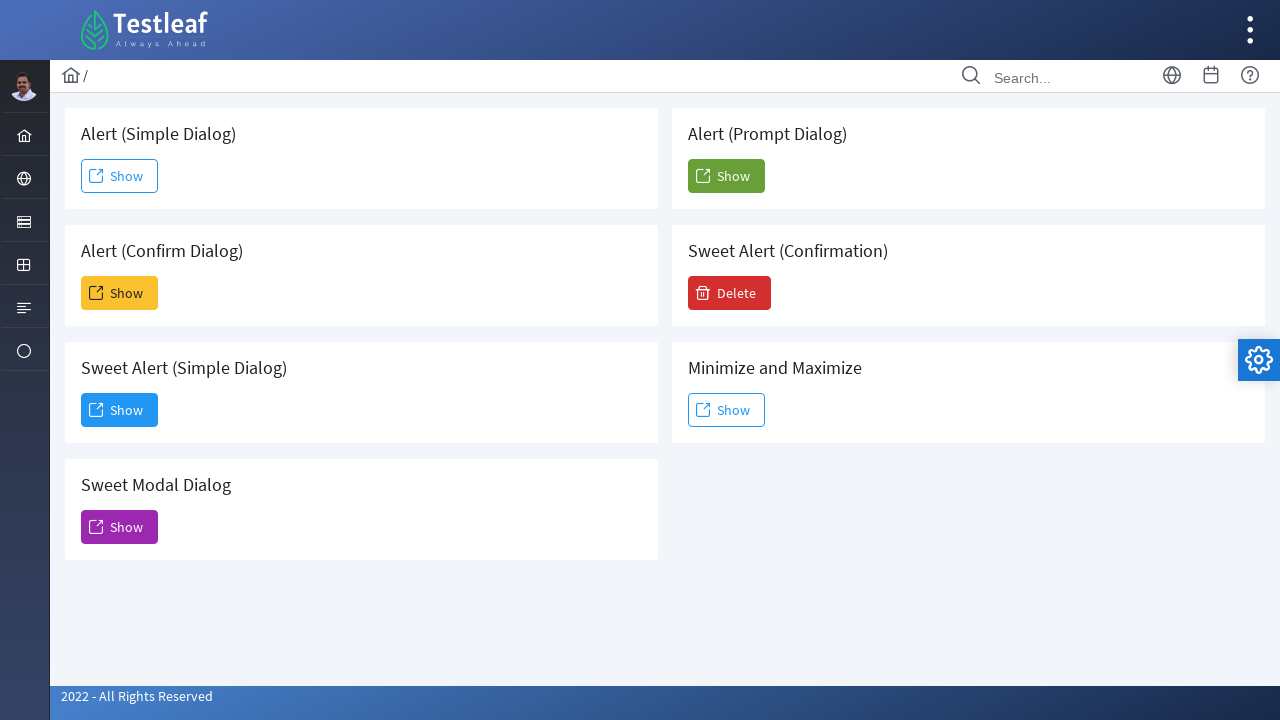

Clicked button for simple alert dialog at (120, 176) on xpath=//h5[text()=' Alert (Simple Dialog)']//following-sibling::button
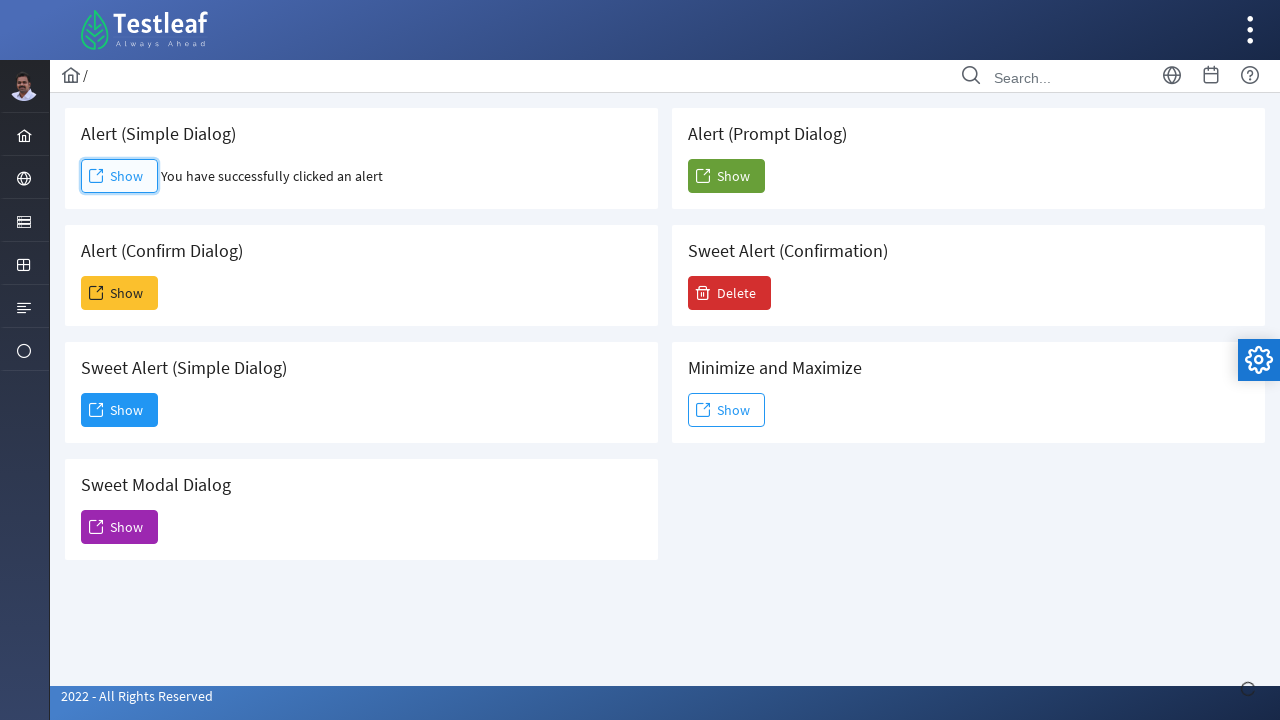

Accepted simple alert dialog
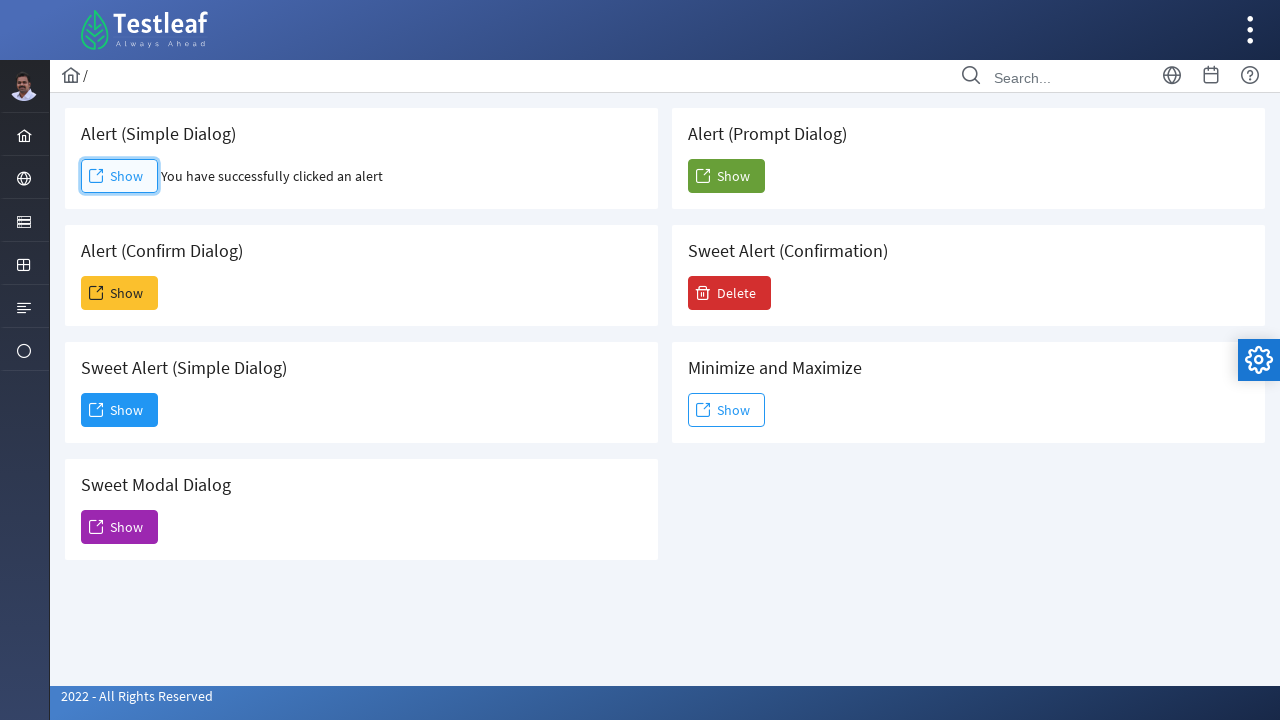

Retrieved simple alert result text
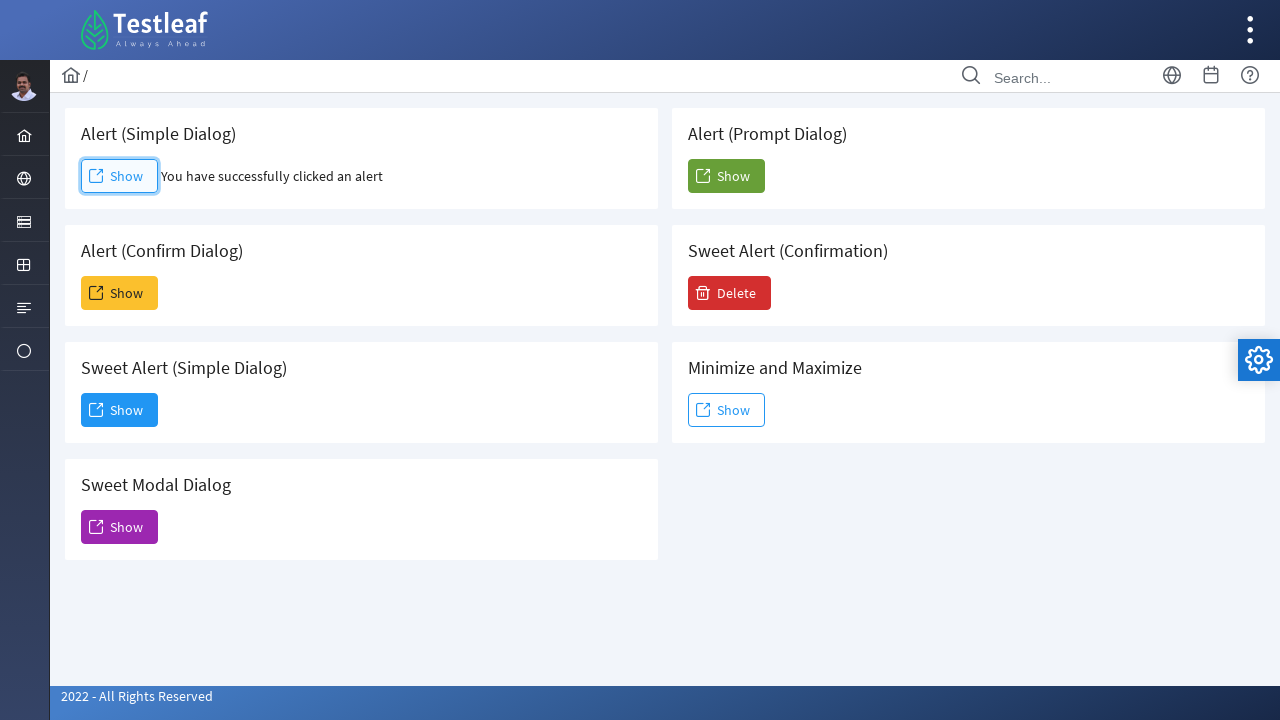

Clicked button for confirm dialog at (120, 293) on xpath=//h5[text()=' Alert (Confirm Dialog)']//following-sibling::button
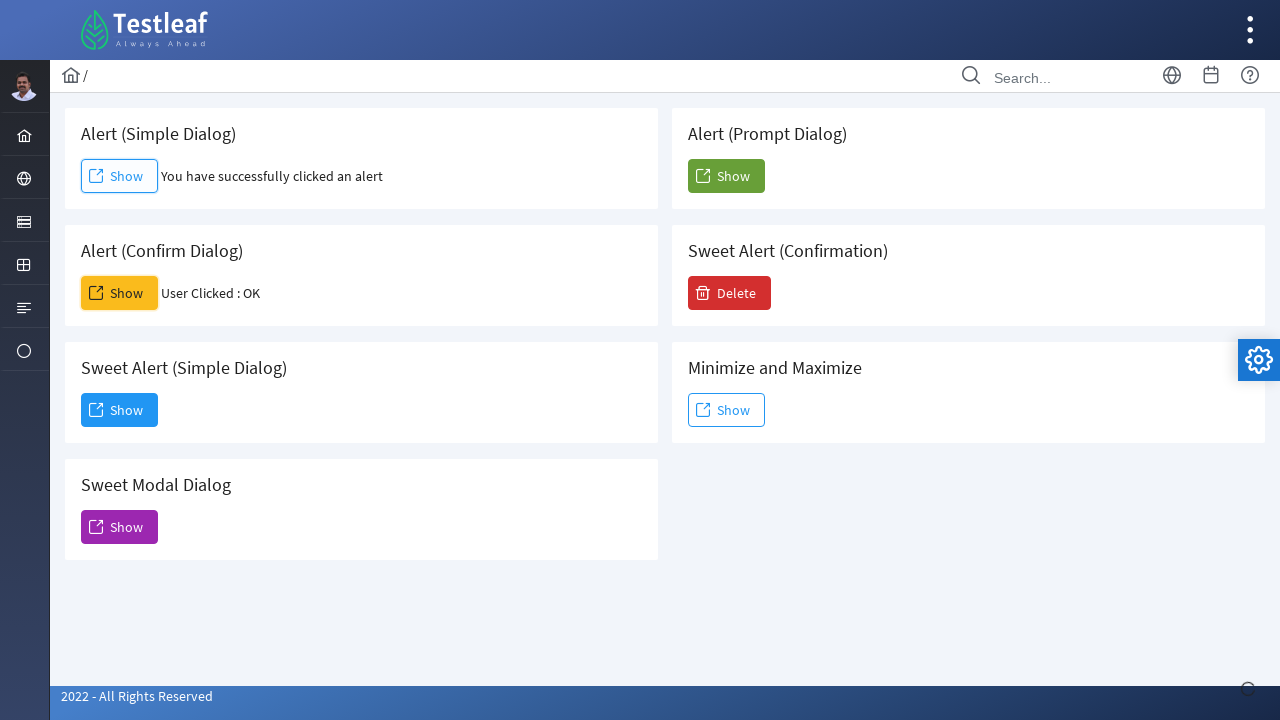

Dismissed confirm dialog
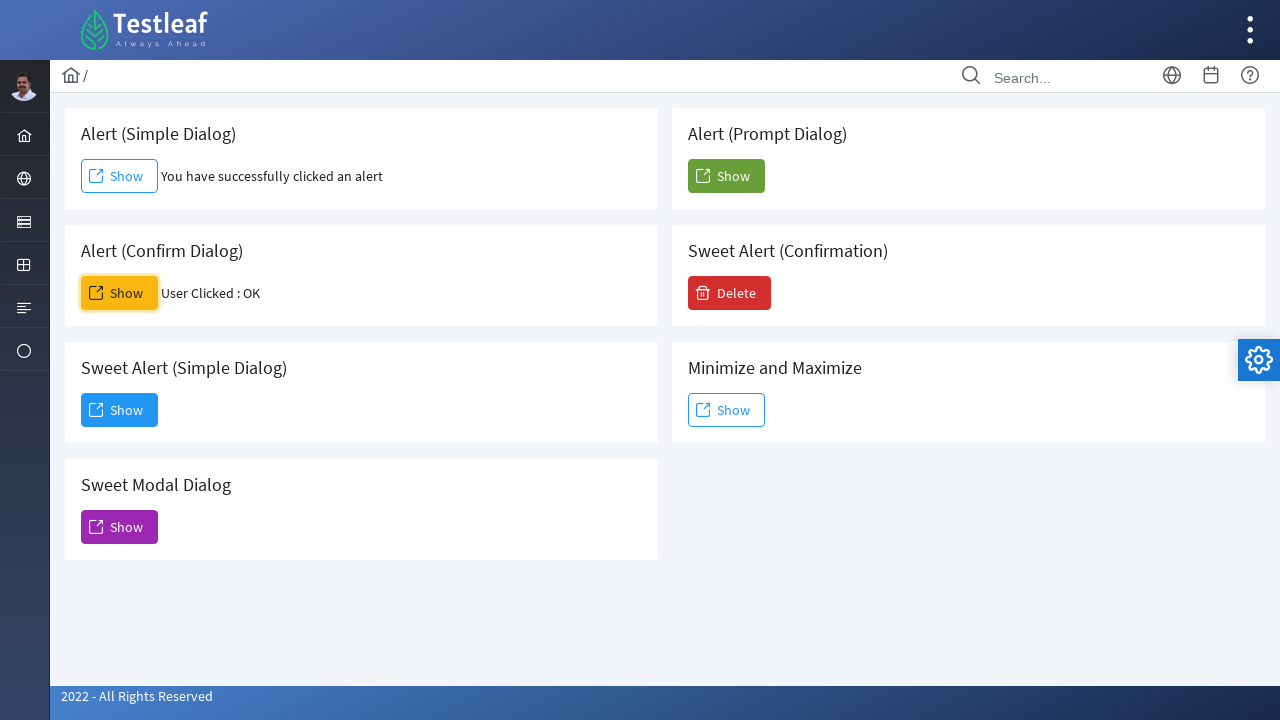

Clicked button for sweet alert simple dialog at (120, 410) on xpath=//h5[text()='Sweet Alert (Simple Dialog)']//following-sibling::button
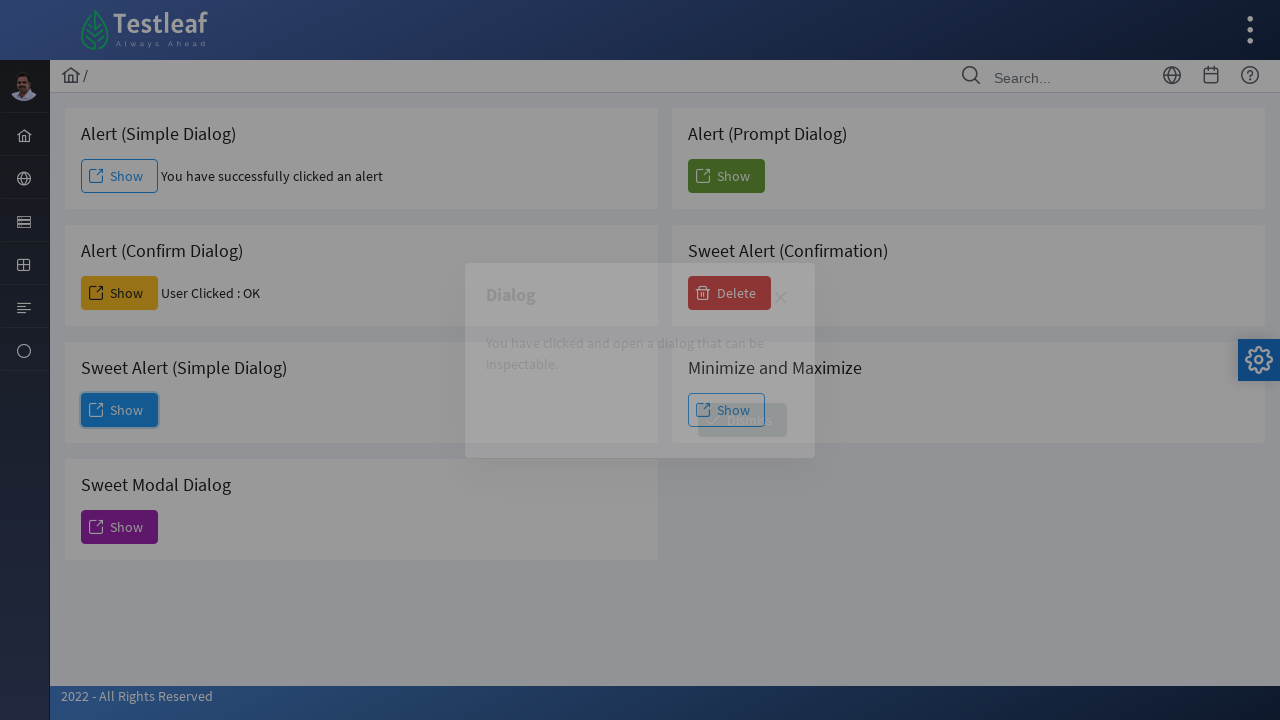

Sweet alert simple dialog loaded
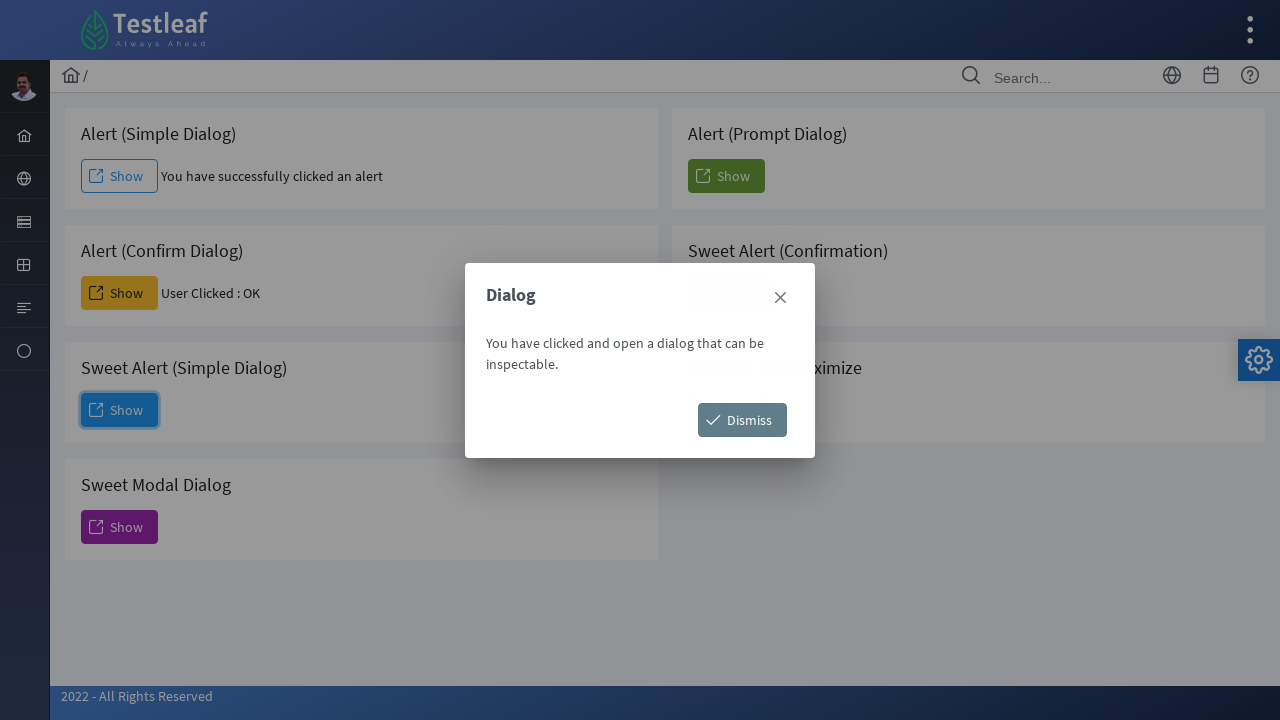

Retrieved sweet alert text
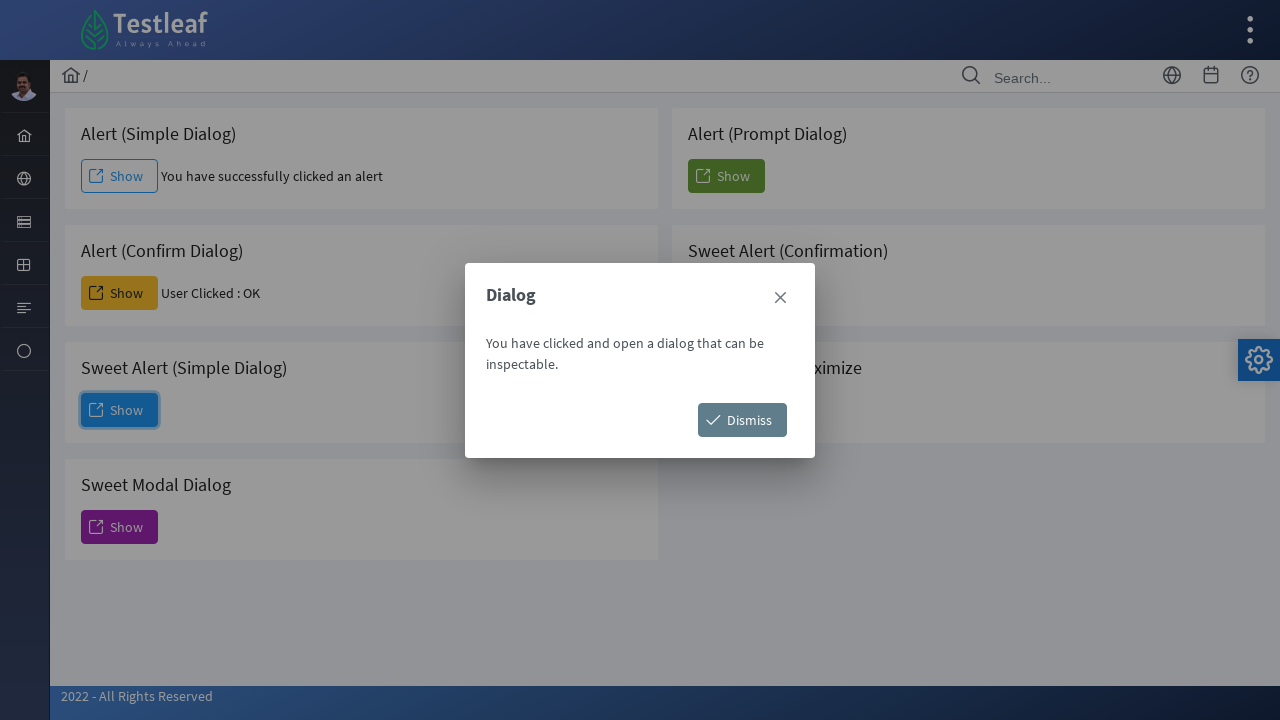

Closed sweet alert simple dialog at (780, 298) on xpath=(//a[@aria-label='Close'])[1]
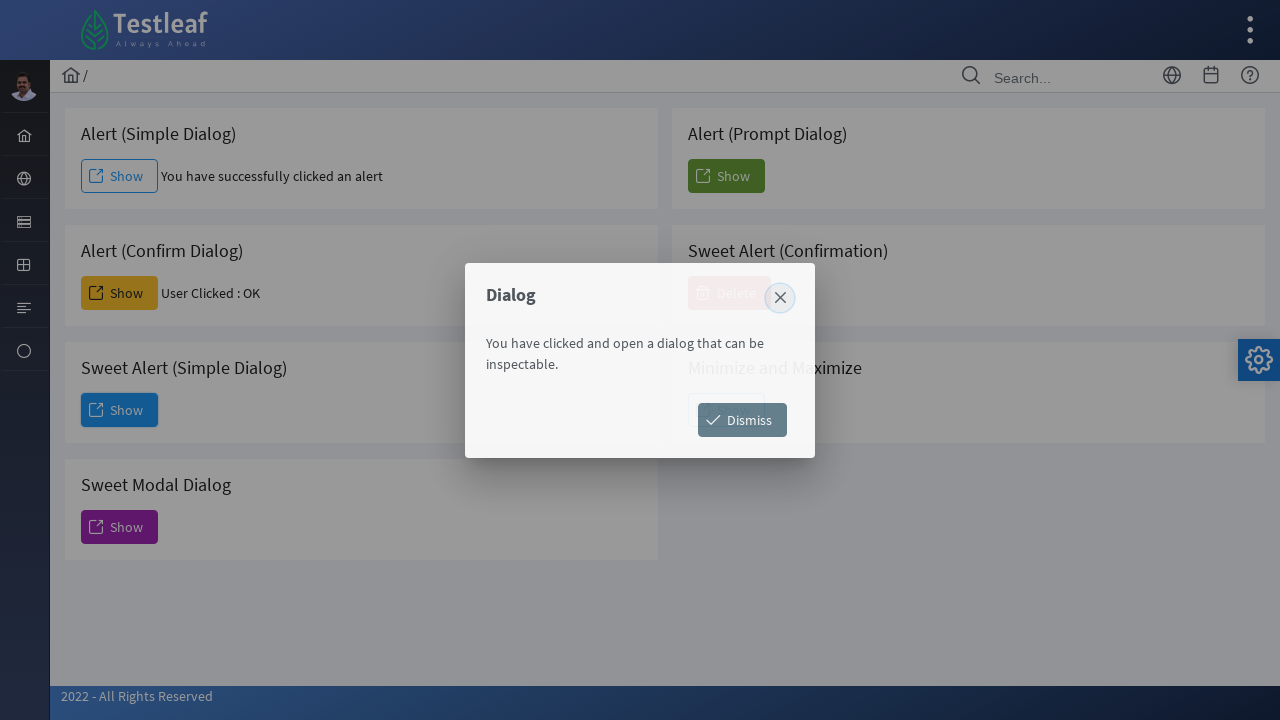

Clicked button for sweet modal dialog at (120, 527) on xpath=//h5[text()='Sweet Modal Dialog']//following-sibling::button
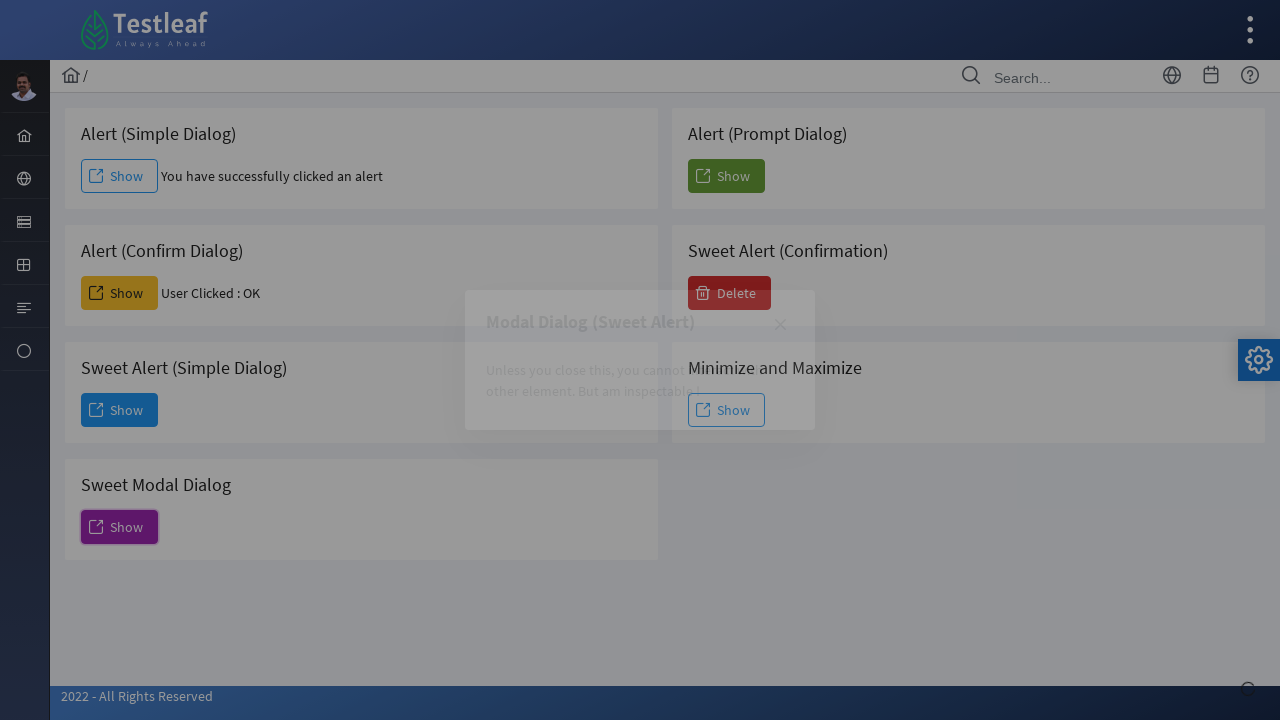

Sweet modal dialog loaded
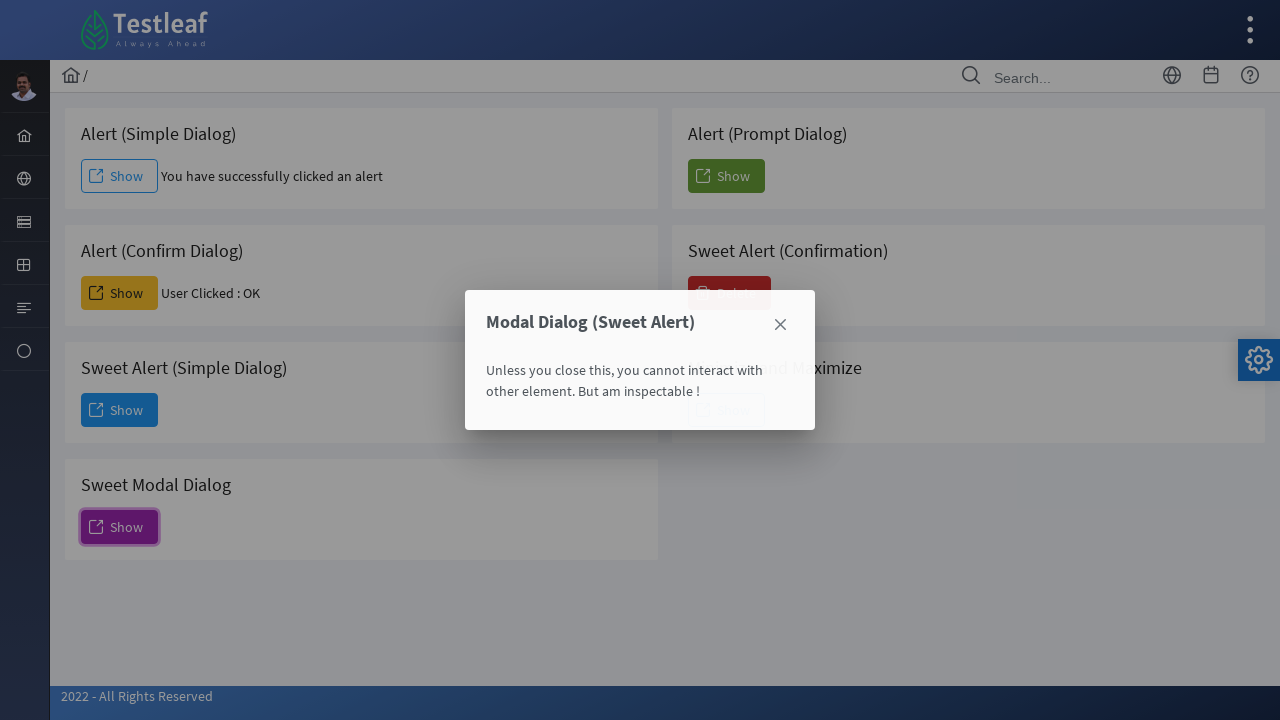

Retrieved sweet modal dialog text
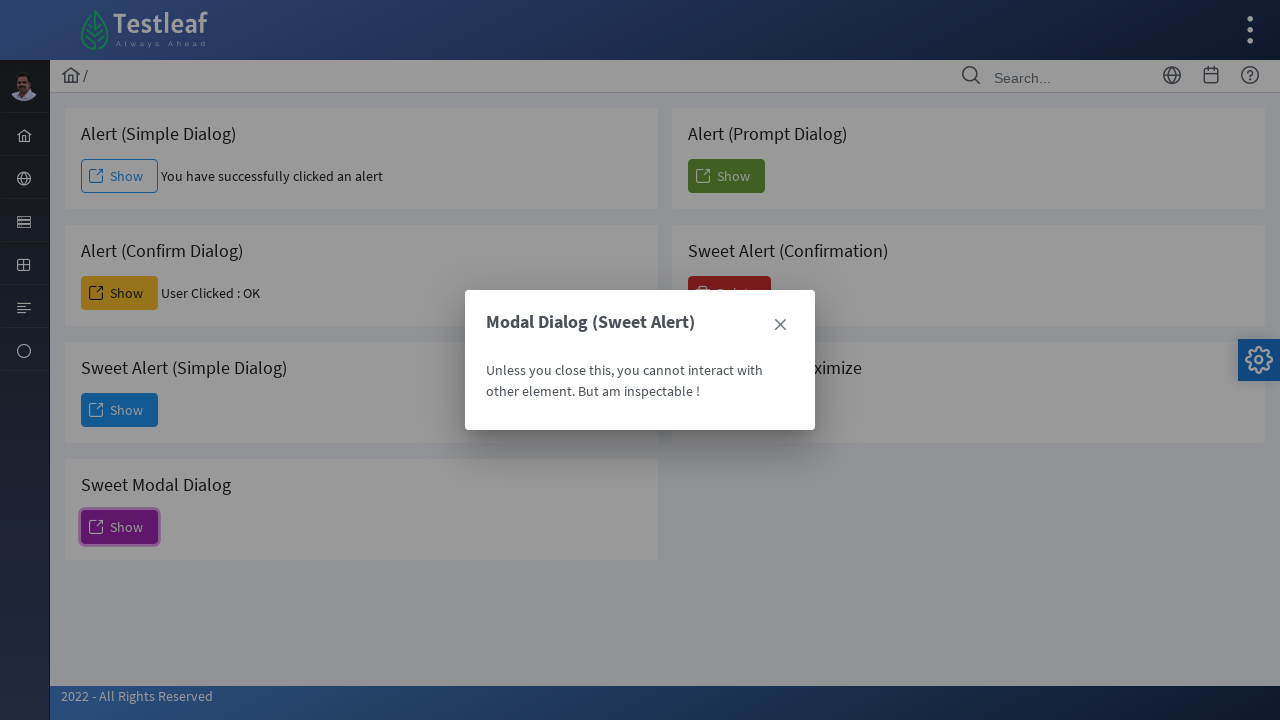

Closed sweet modal dialog at (780, 325) on xpath=(//span[@class='ui-icon ui-icon-closethick'])[2]/..
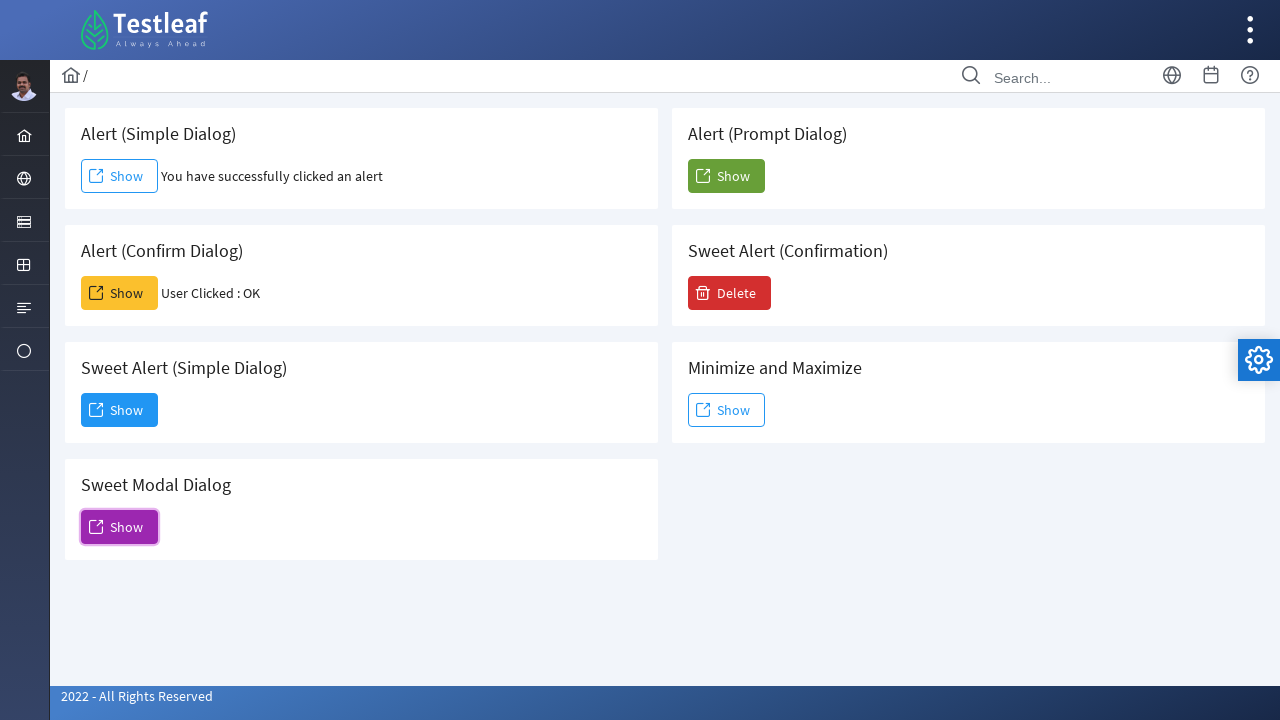

Clicked button for prompt alert at (726, 176) on xpath=//h5[contains(text(),'Prompt')]/following-sibling::button
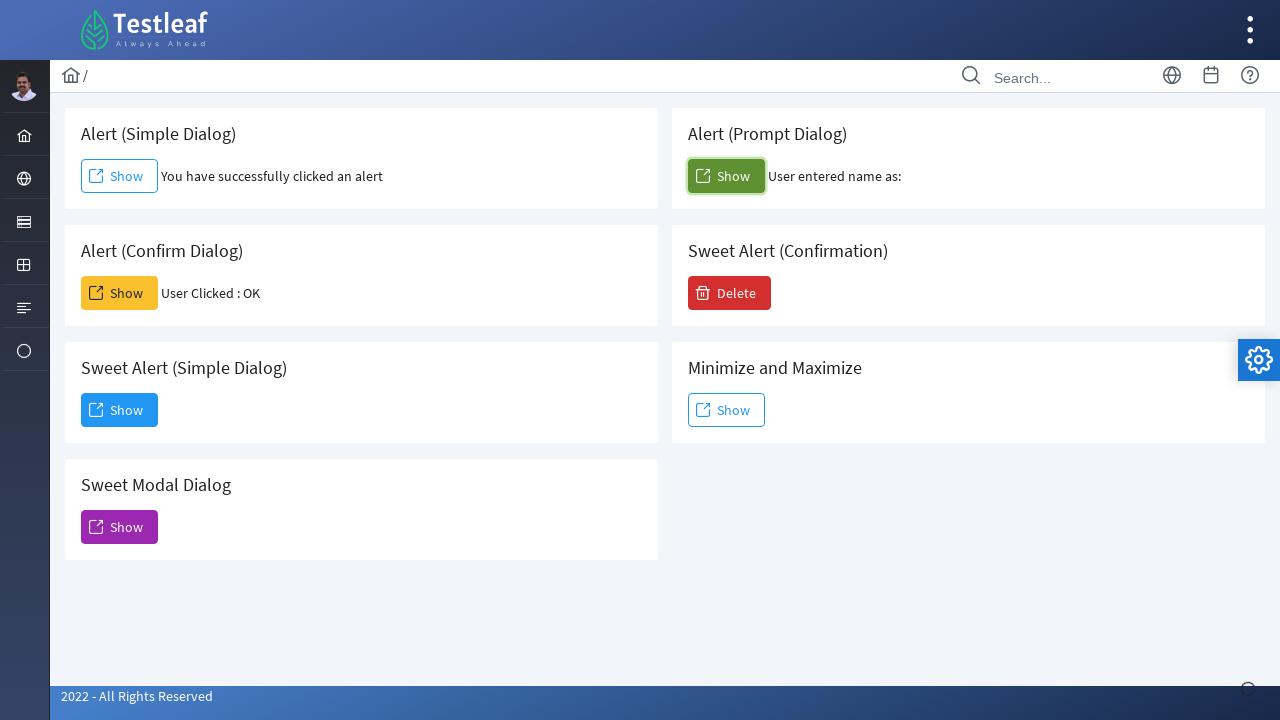

Accepted prompt alert with text 'Nandha'
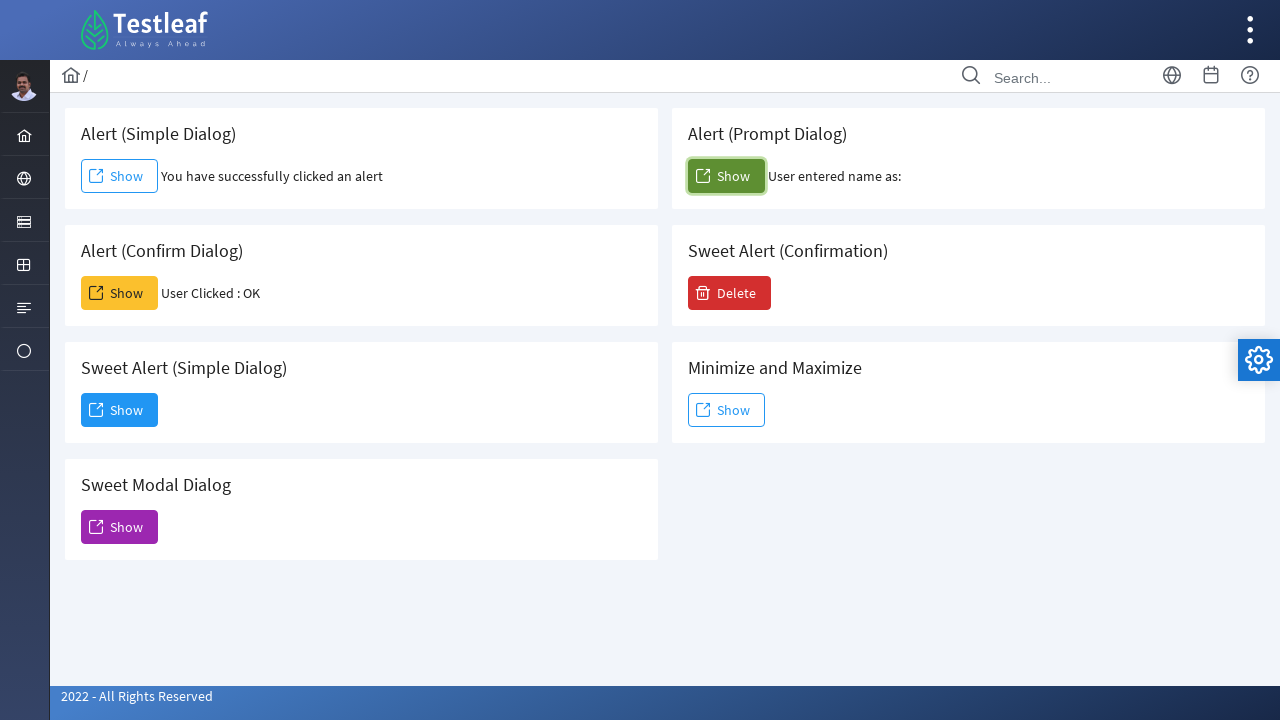

Clicked button for minimize and maximize dialog at (726, 410) on xpath=//h5[text()='Minimize and Maximize']//following-sibling::button
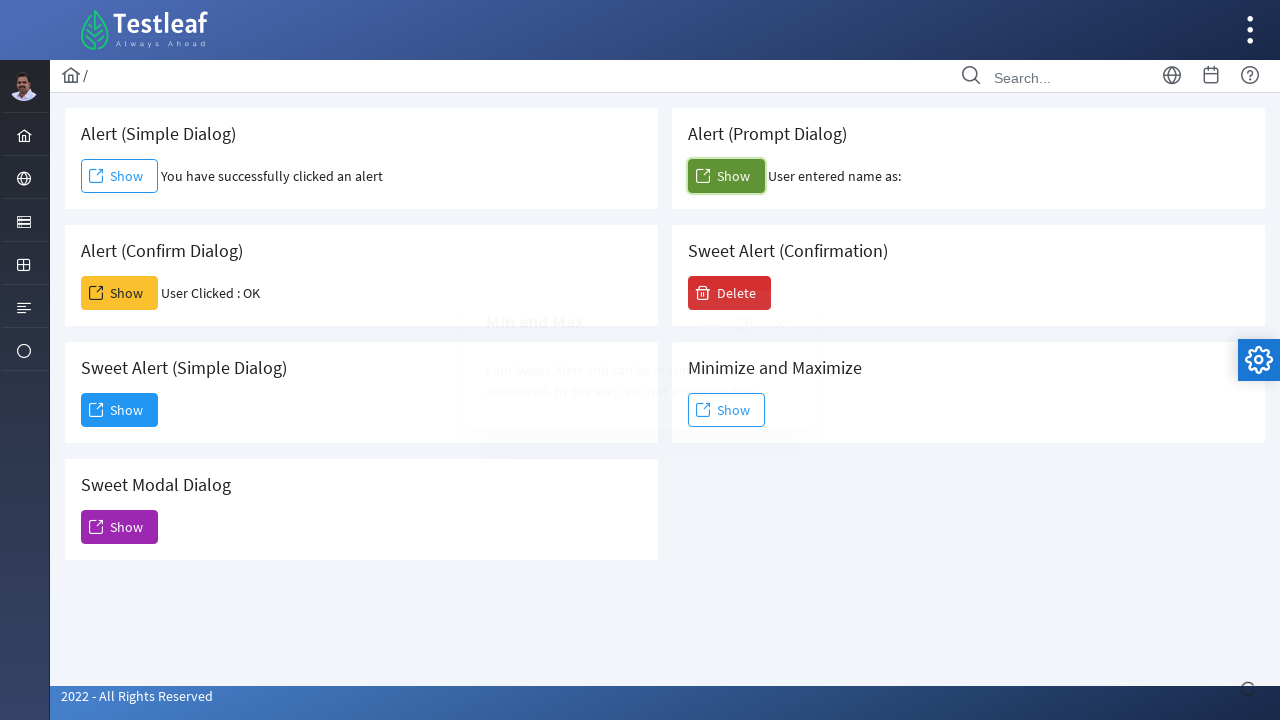

Minimize and maximize dialog loaded
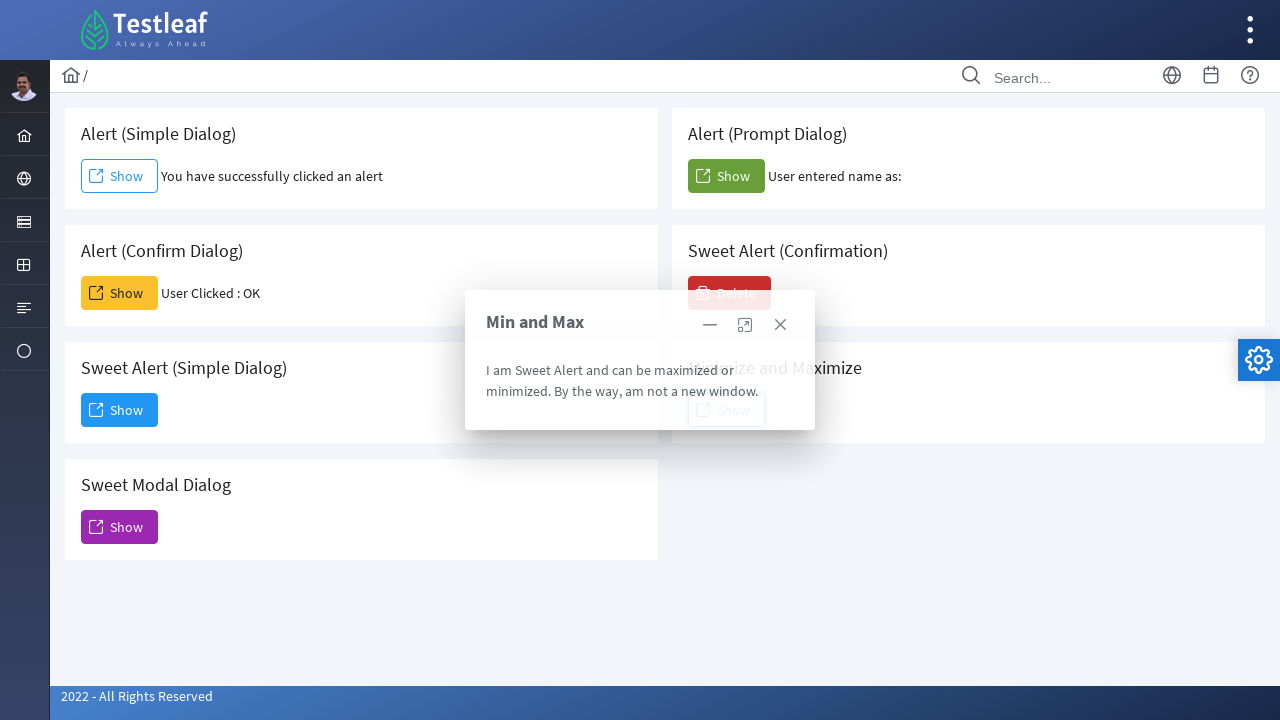

Clicked first minimize/maximize action at (640, 381) on xpath=(//div[@class='ui-dialog-content ui-widget-content']/p)[3]
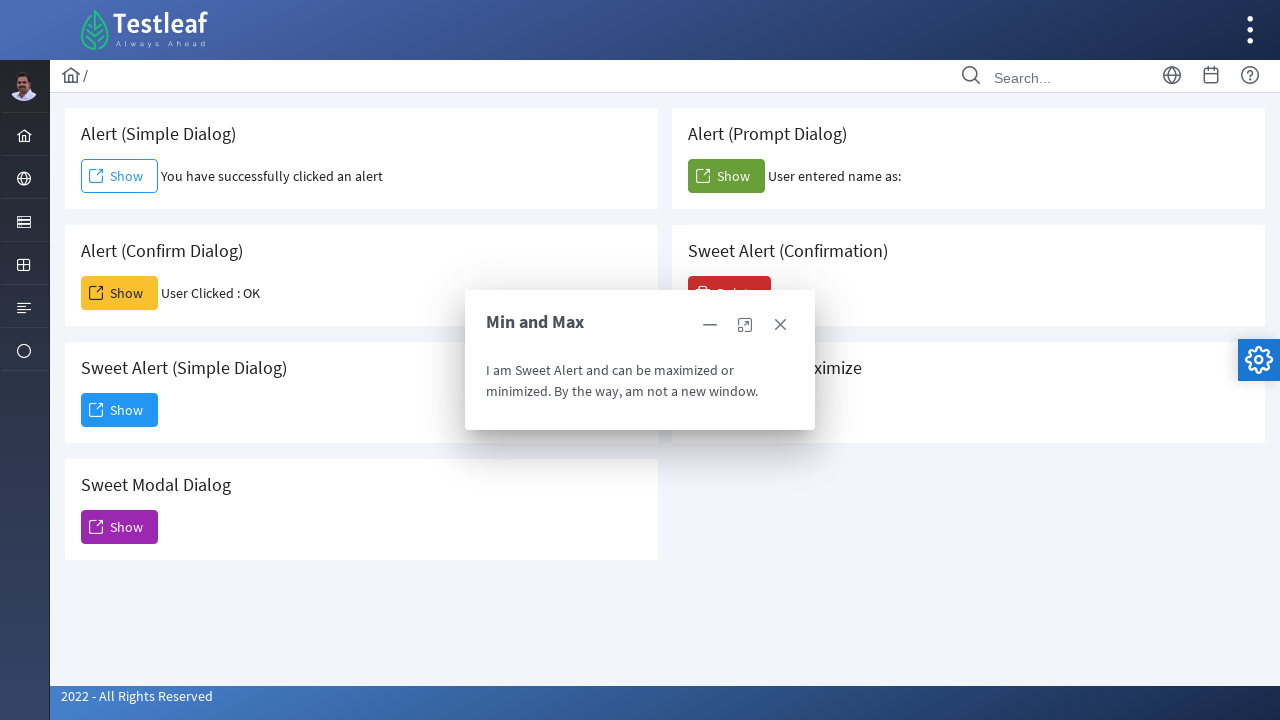

Clicked second minimize/maximize action at (640, 381) on xpath=(//div[@class='ui-dialog-content ui-widget-content']/p)[3]
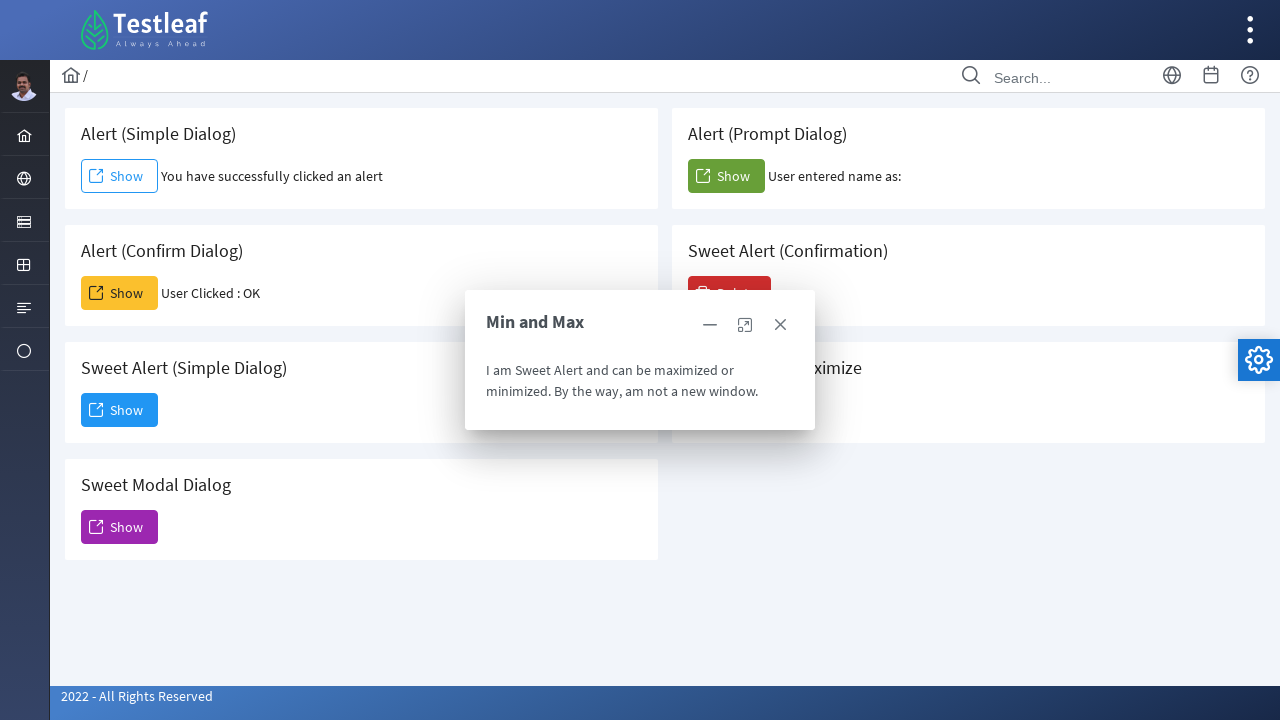

Closed minimize and maximize dialog at (780, 325) on xpath=(//a[@aria-label='Close'])[3]
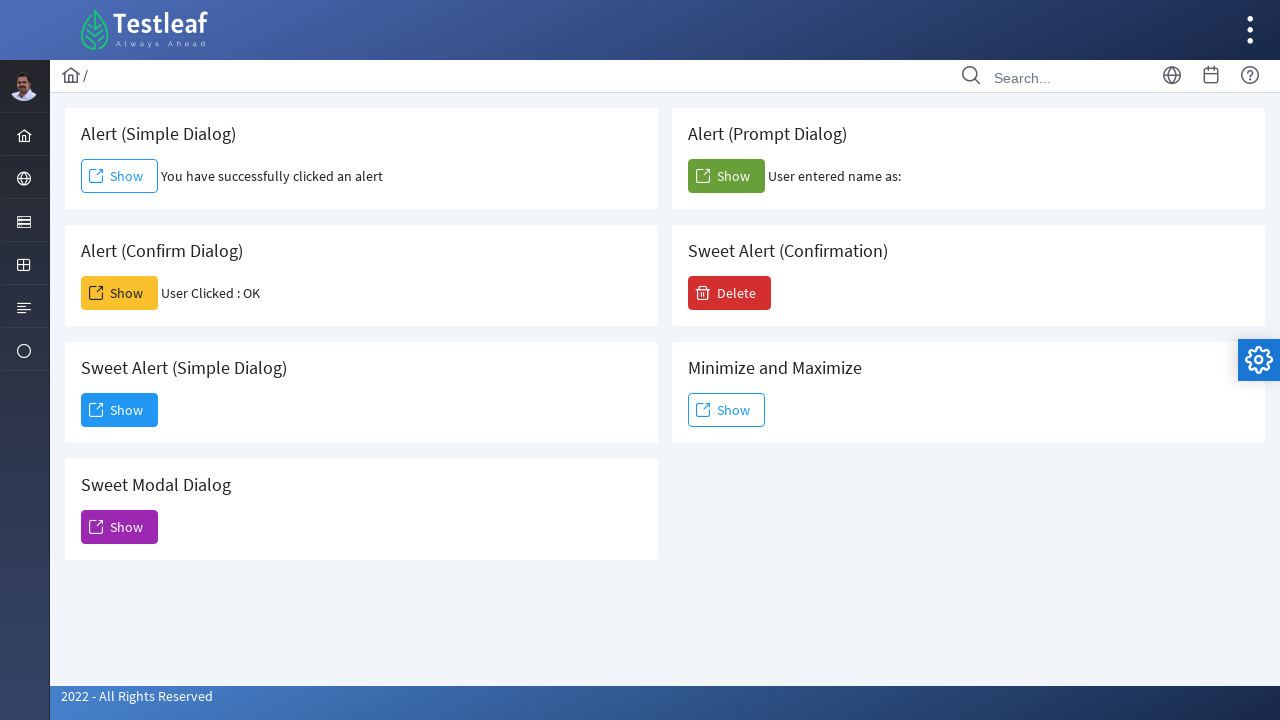

Retrieved final confirmation result text
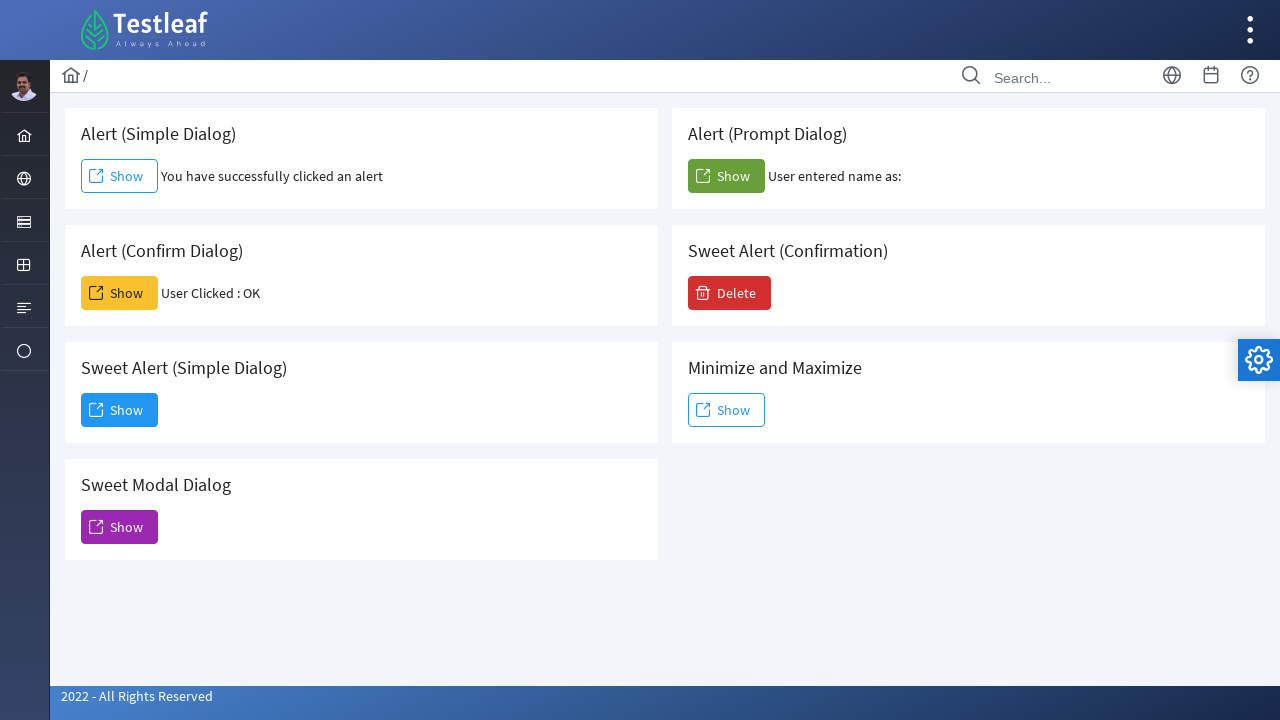

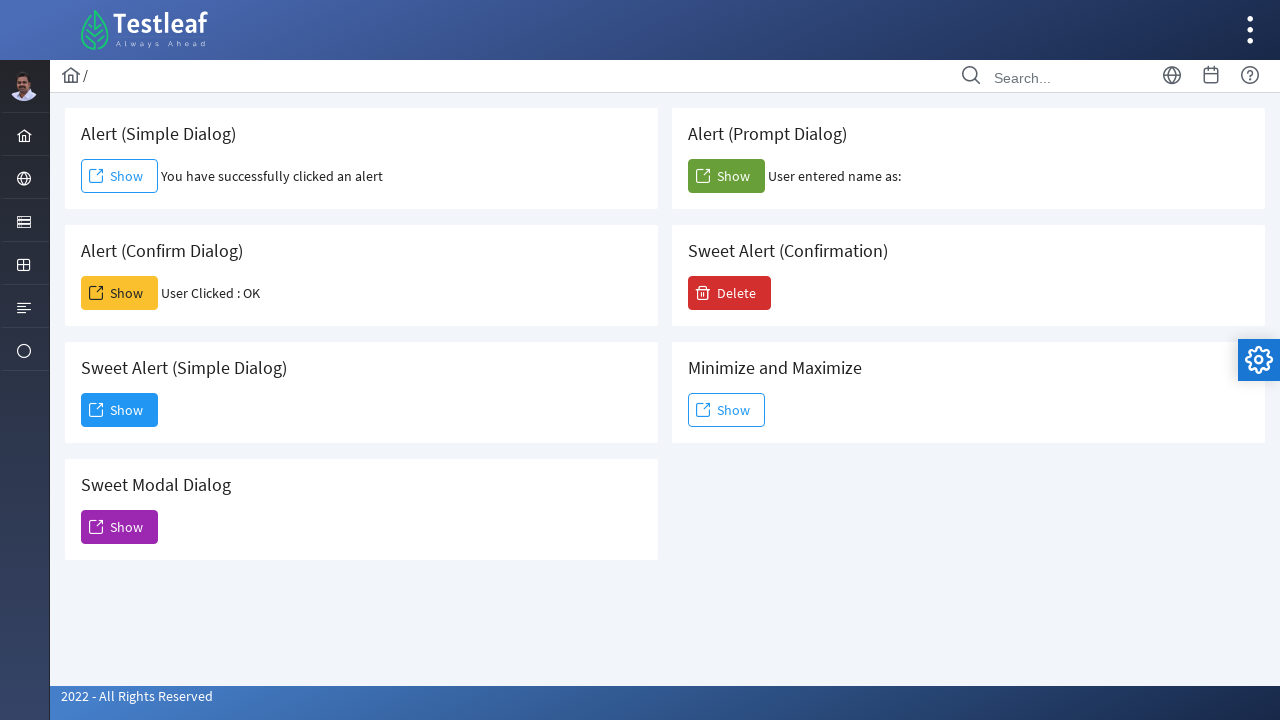